Tests drag and drop functionality by dragging a draggable element and dropping it onto a droppable target area

Starting URL: https://jqueryui.com/resources/demos/droppable/default.html

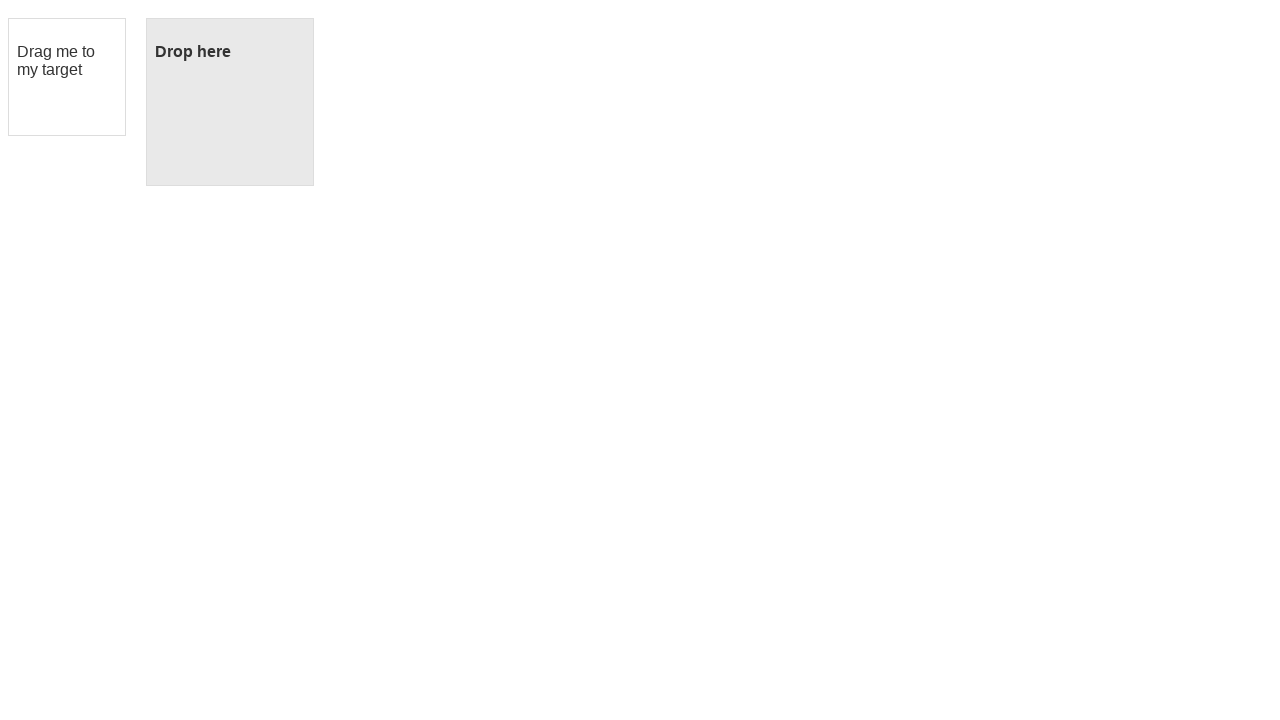

Located draggable element with id 'draggable'
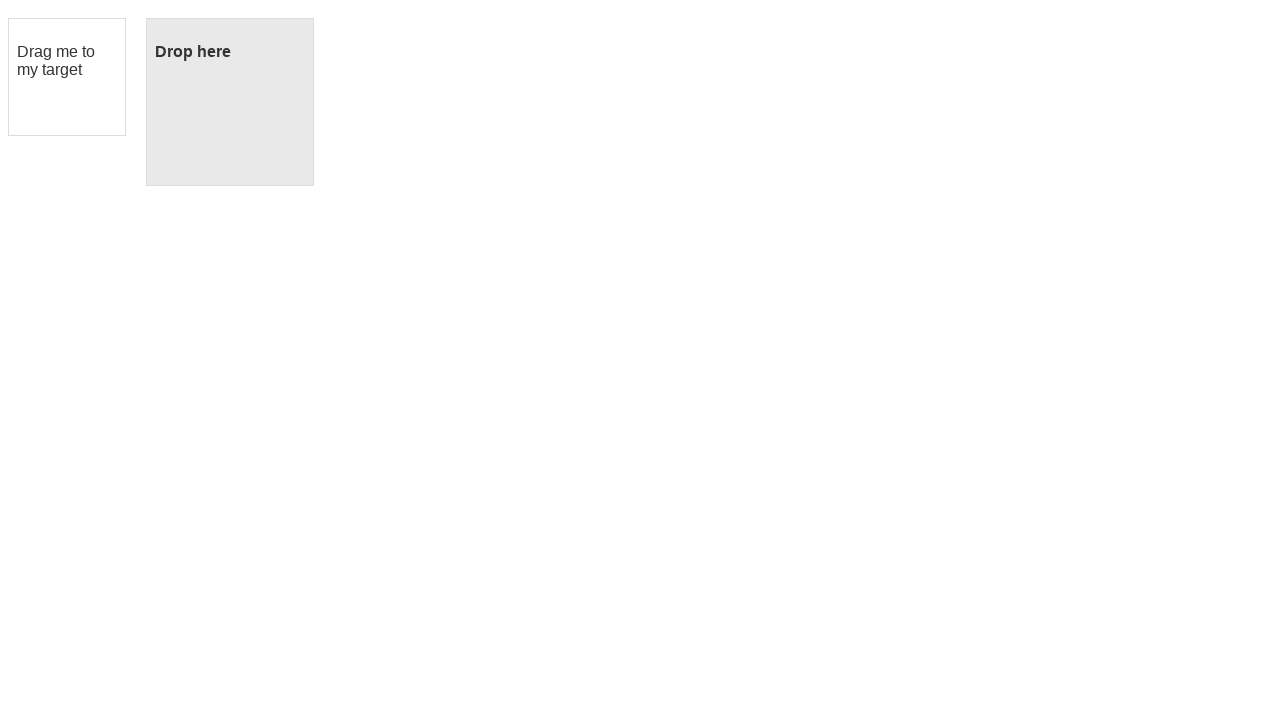

Located droppable target element with id 'droppable'
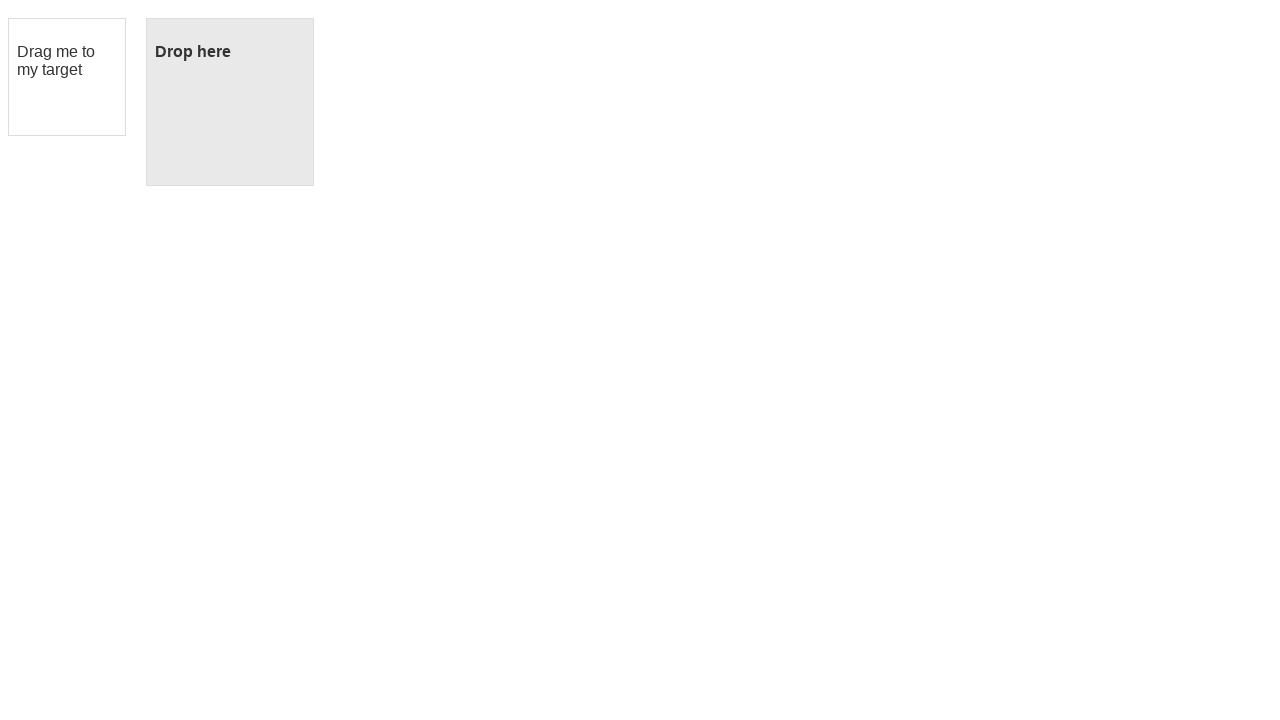

Dragged draggable element and dropped it onto droppable target at (230, 102)
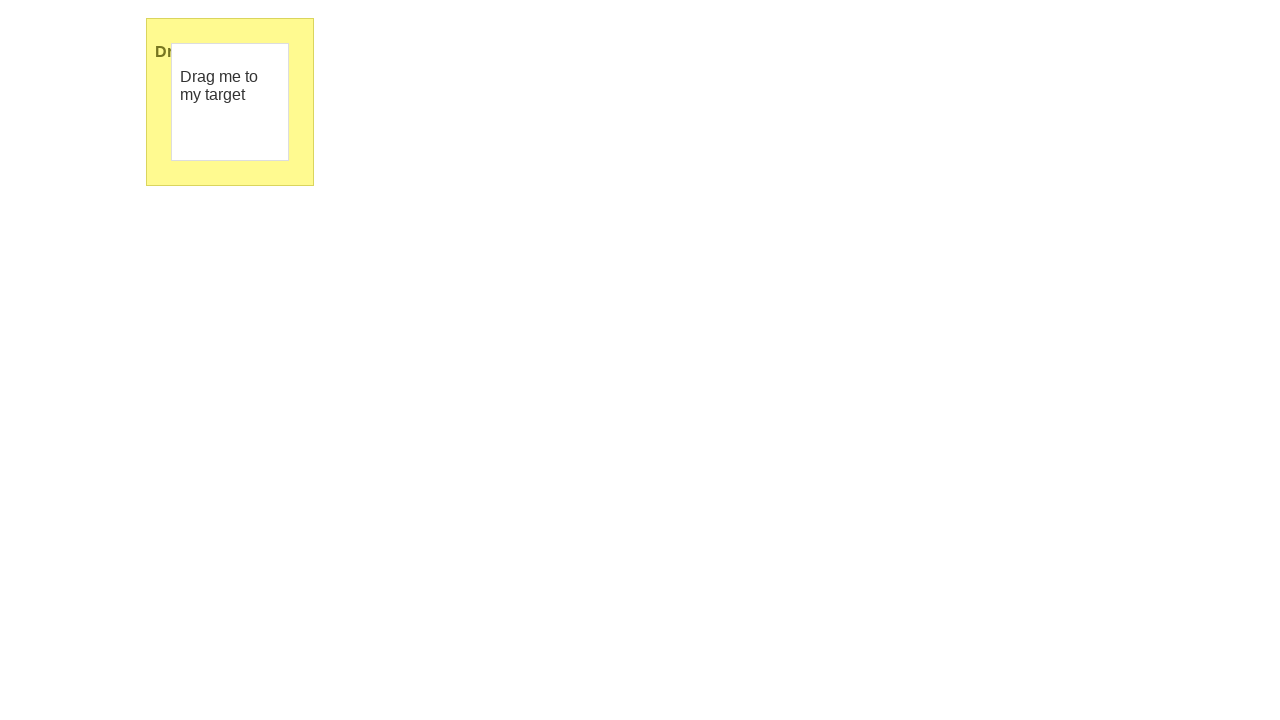

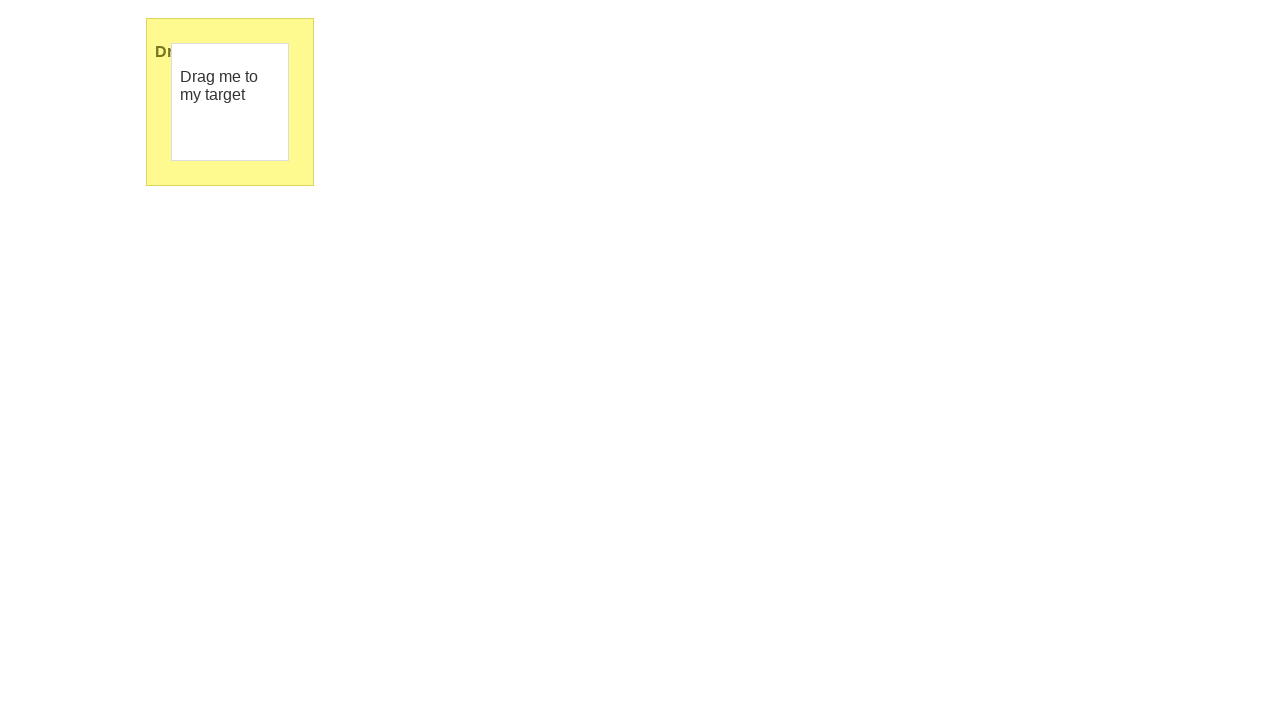